Verifies that clicking on Form Authentication link navigates to the correct login page URL

Starting URL: https://the-internet.herokuapp.com/

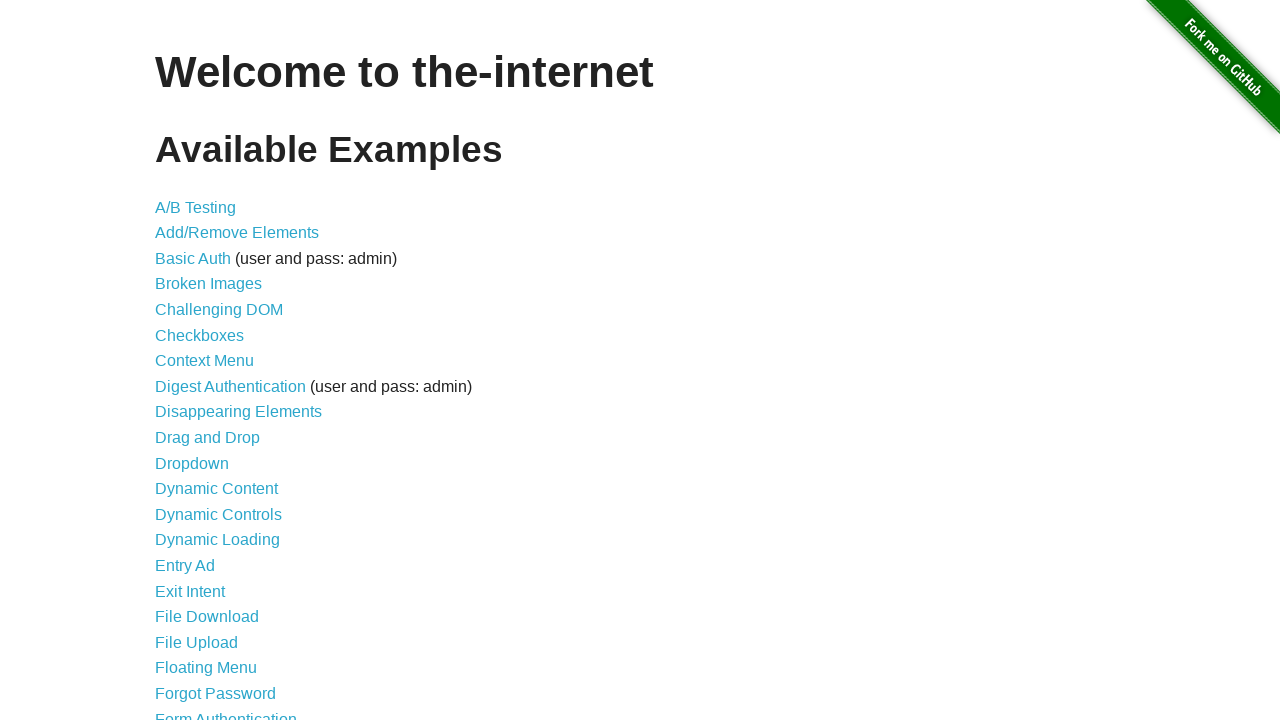

Clicked on Form Authentication link at (226, 712) on text=Form Authentication
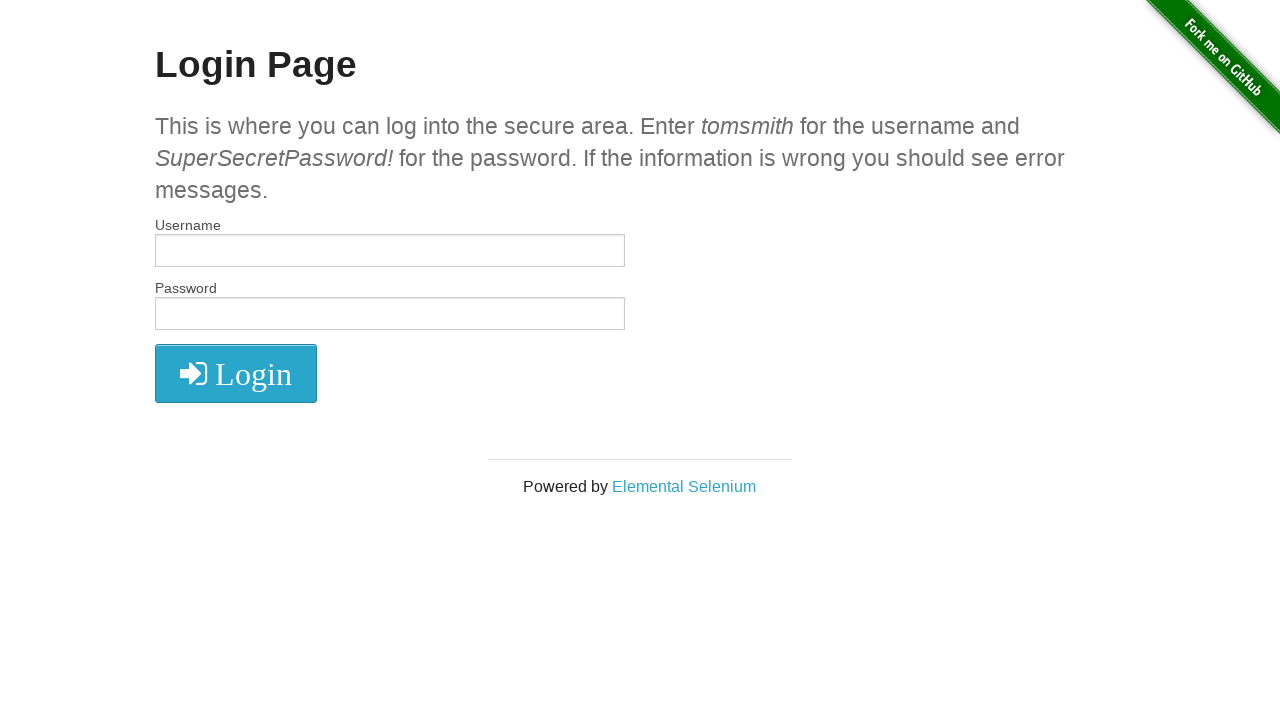

Verified navigation to login page URL: https://the-internet.herokuapp.com/login
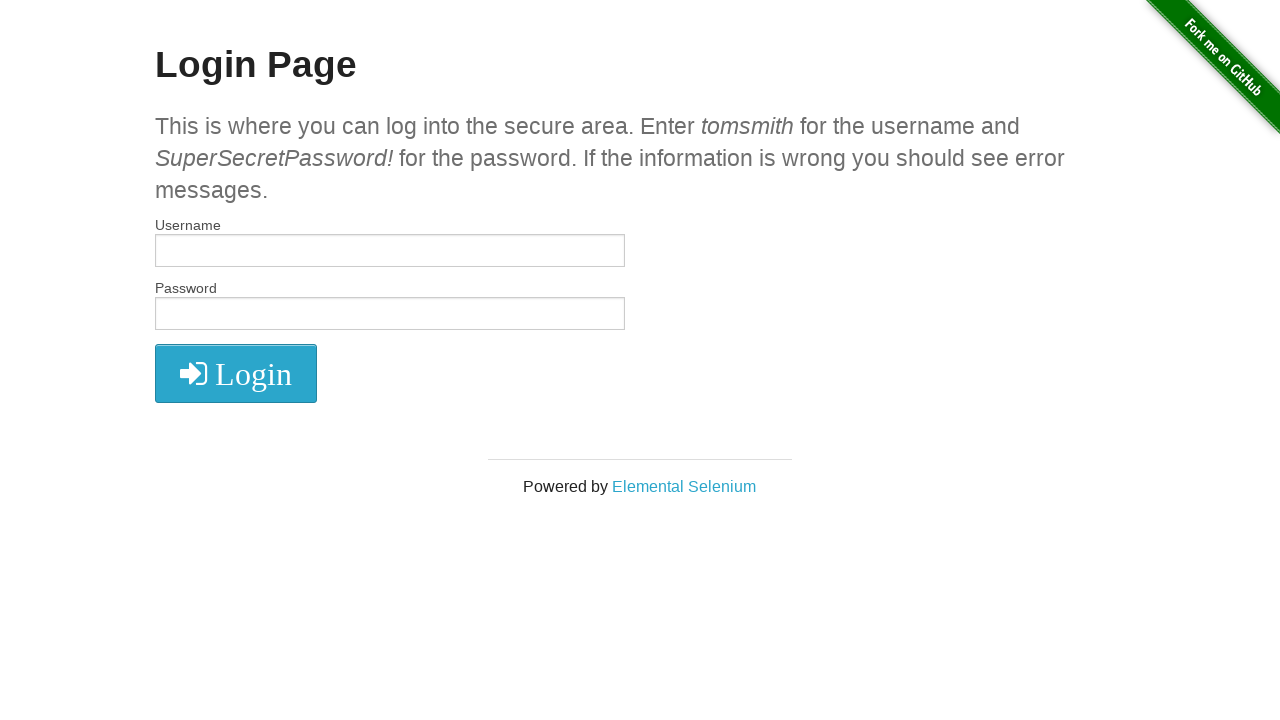

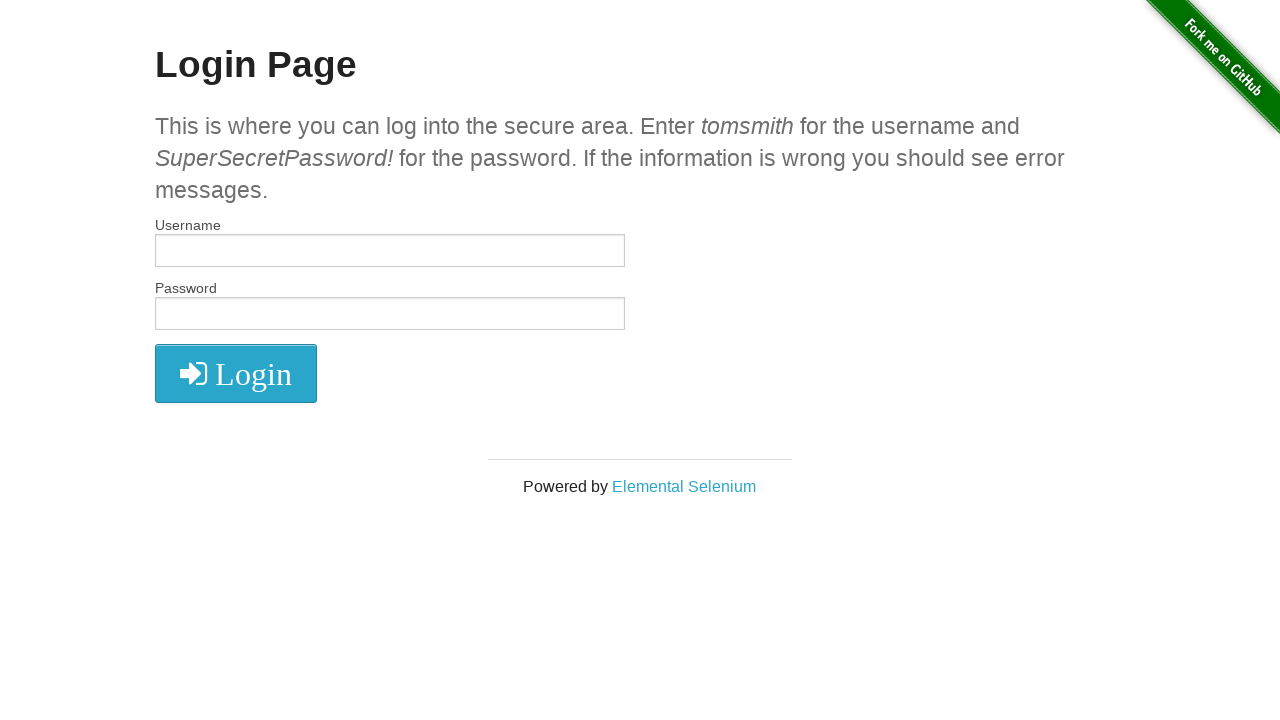